Navigates to the Time and Date world clock page and verifies that the world clock table with city time information is displayed and accessible.

Starting URL: https://timeanddate.com/worldclock/

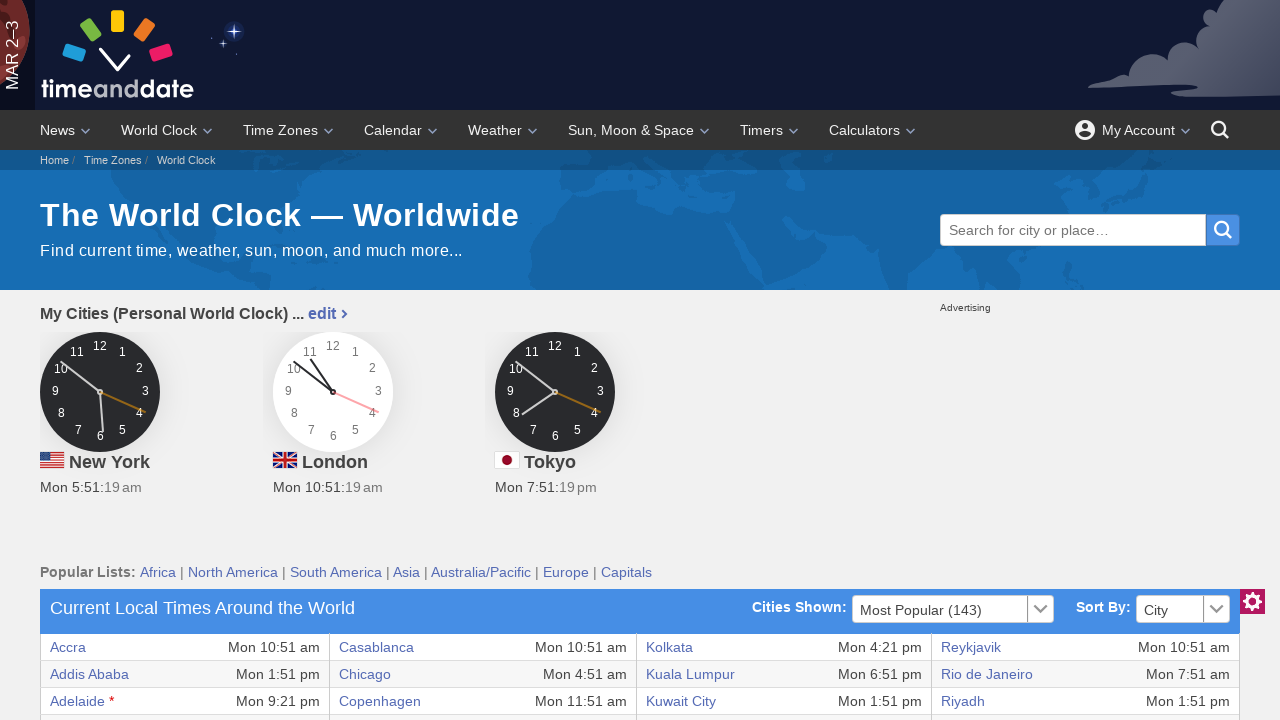

World clock table body loaded and visible
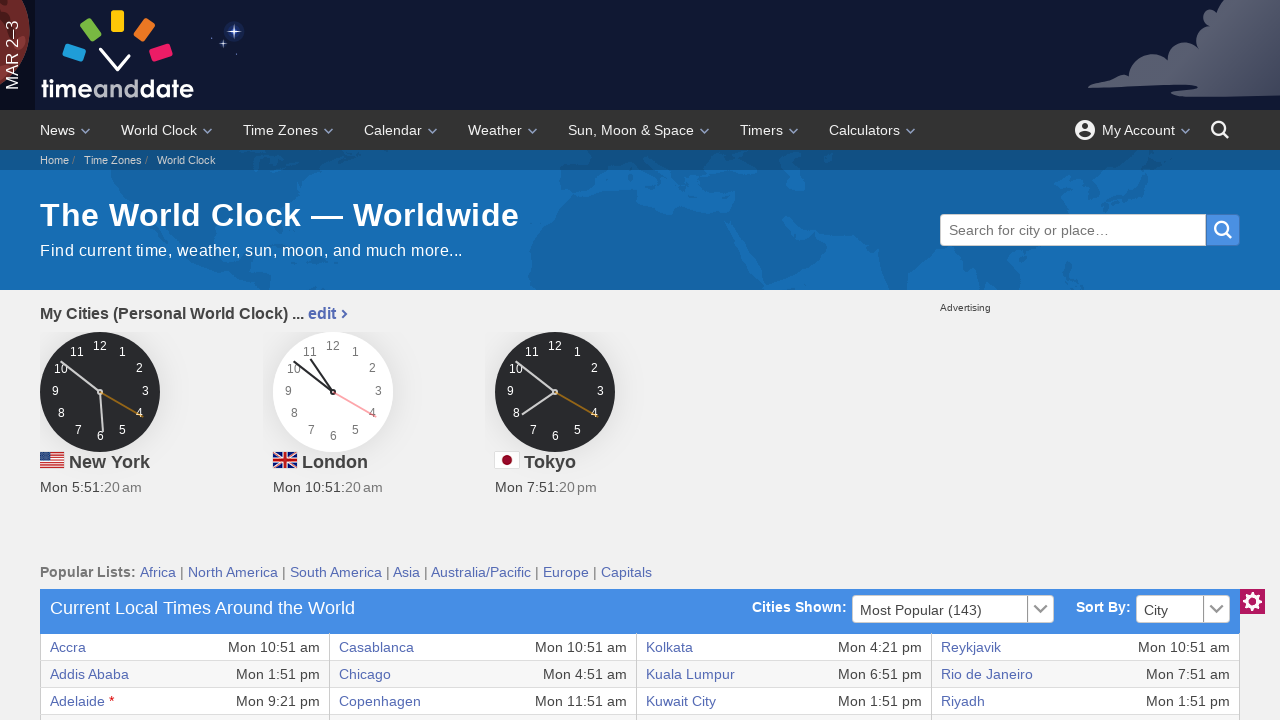

Table rows are present in world clock table
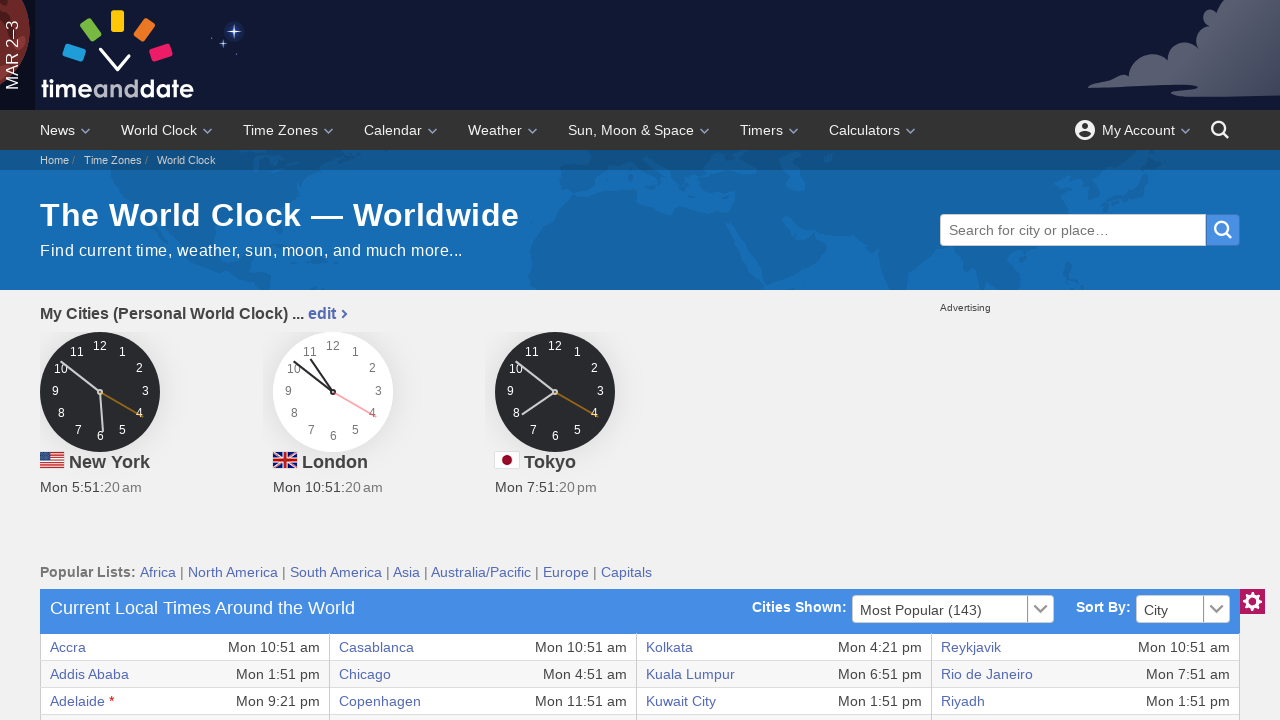

Table cells with city time information are accessible
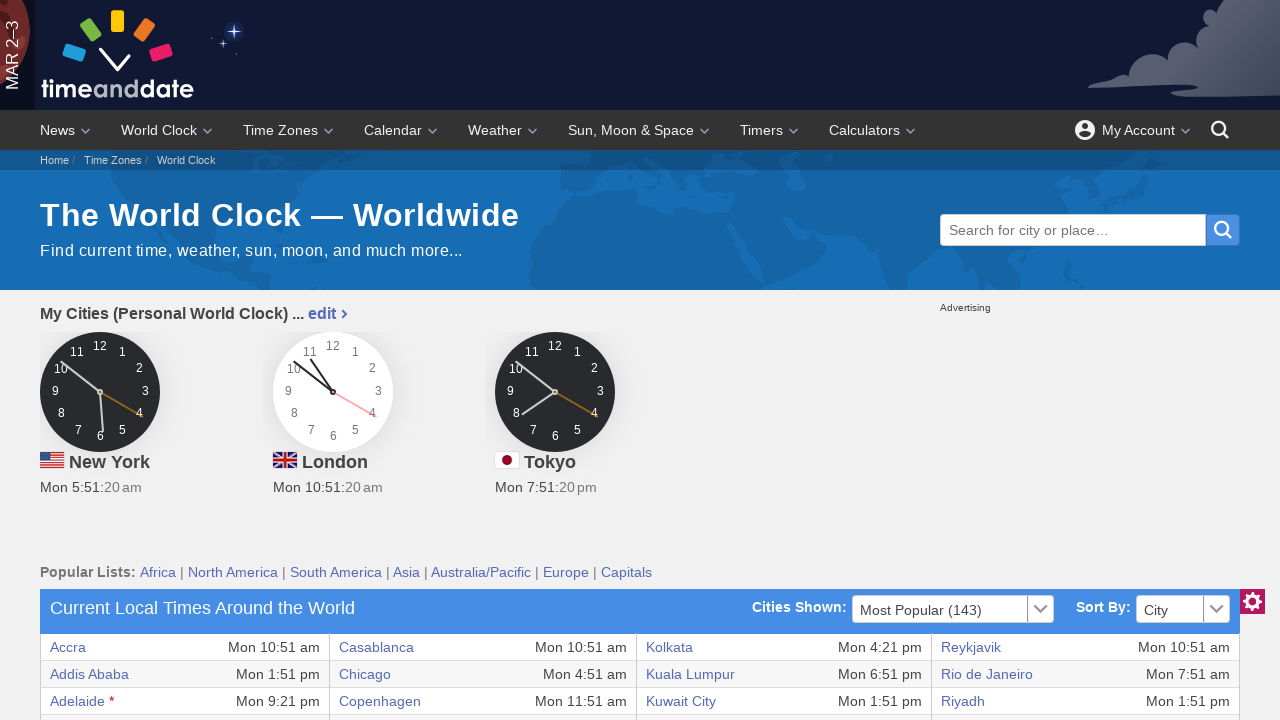

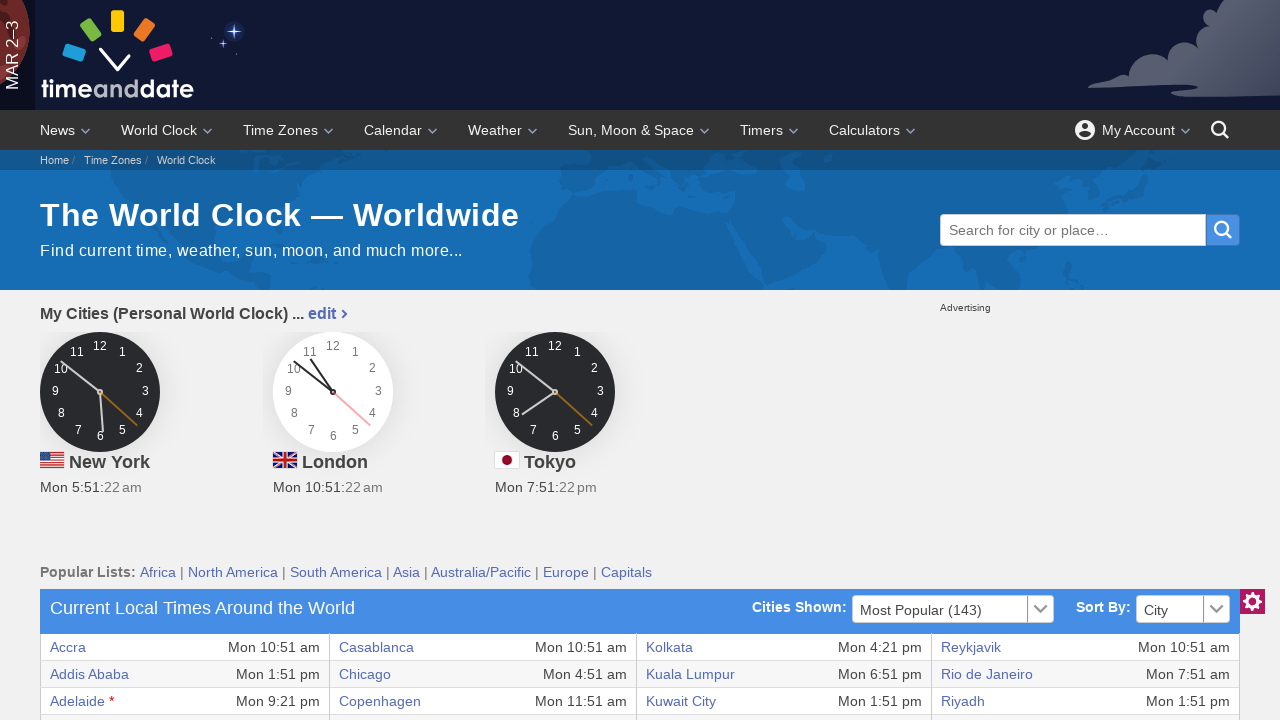